Navigates to an online ordering page, sets locale to Chinese via localStorage, and reloads the page

Starting URL: https://heyteavivocity.meuu.online/home

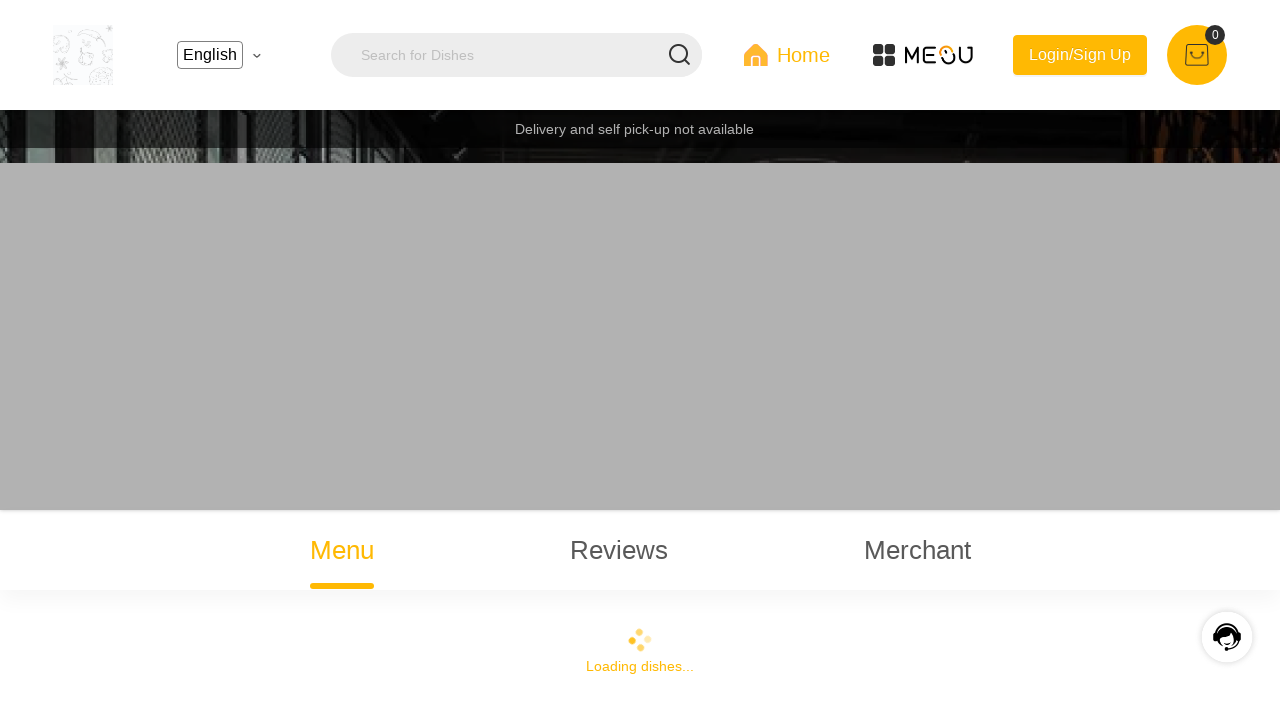

Set viewport size to mobile dimensions (400x905)
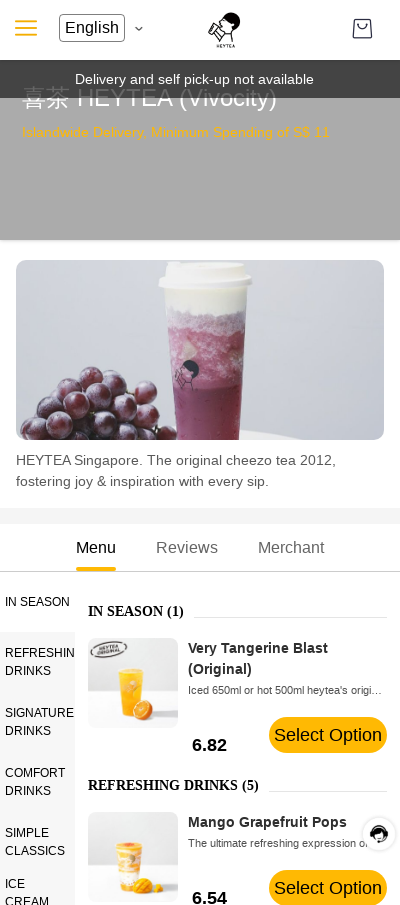

Set locale to Chinese (zh-CN) in localStorage
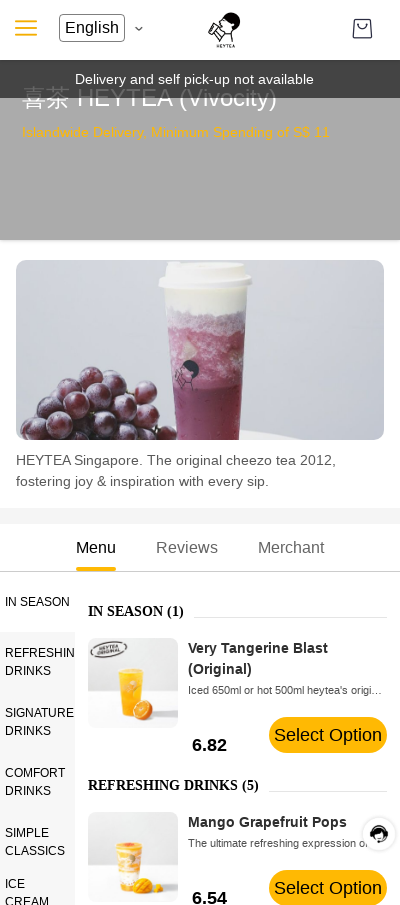

Navigated to online ordering home page
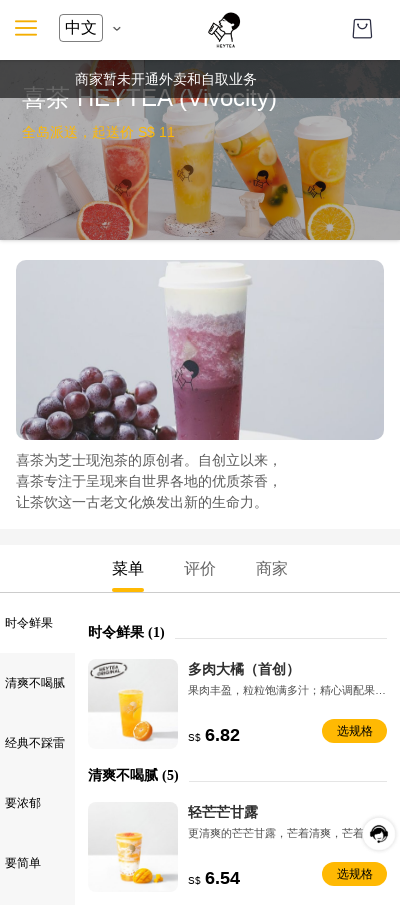

Page fully loaded with network idle
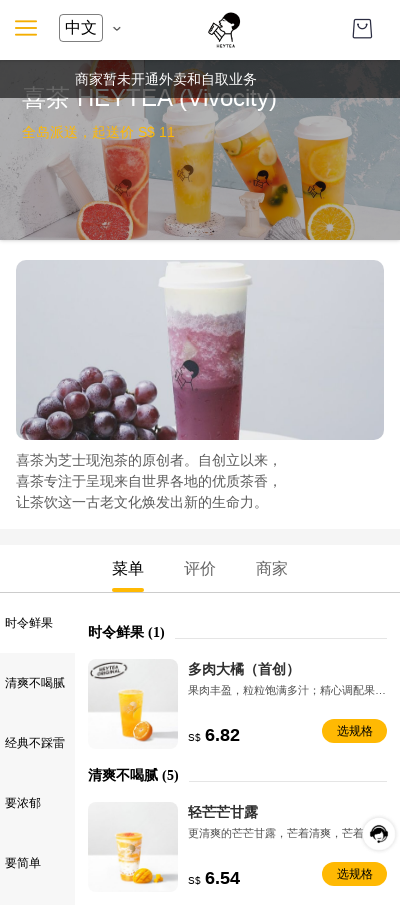

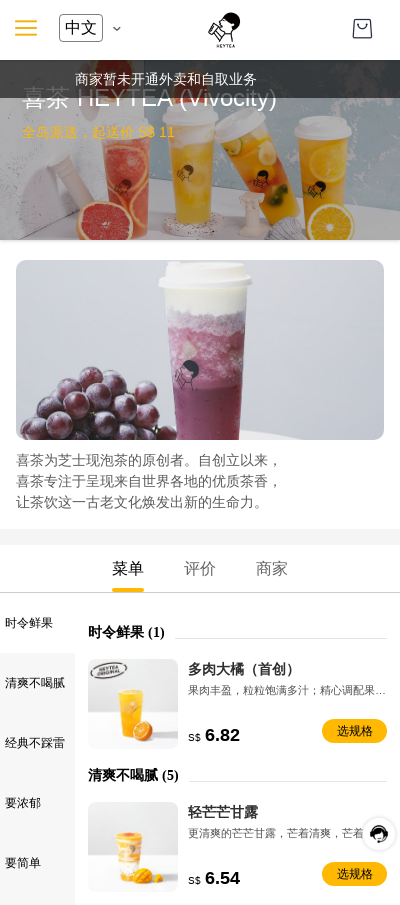